Tests window handling functionality by opening a new window and interacting with elements in the new window

Starting URL: https://demo.automationtesting.in/Windows.html

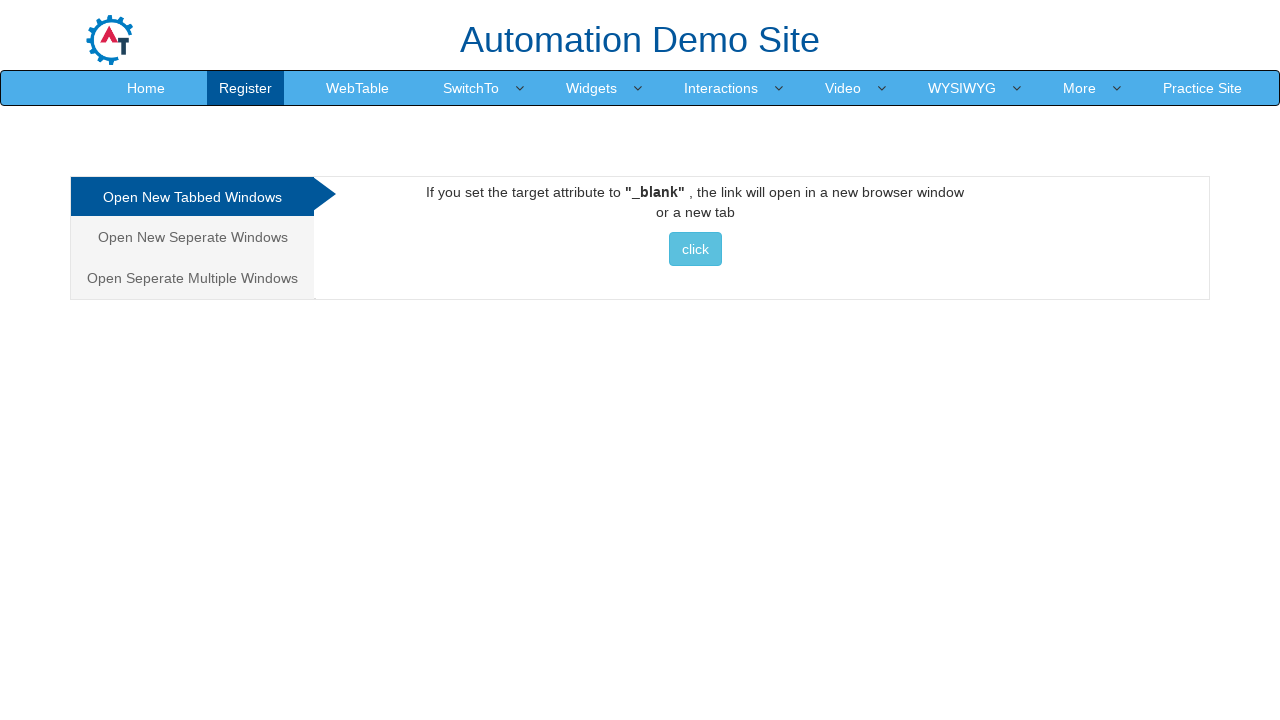

Clicked on 'Open New Seperate Windows' tab at (192, 237) on xpath=//a[text()='Open New Seperate Windows']
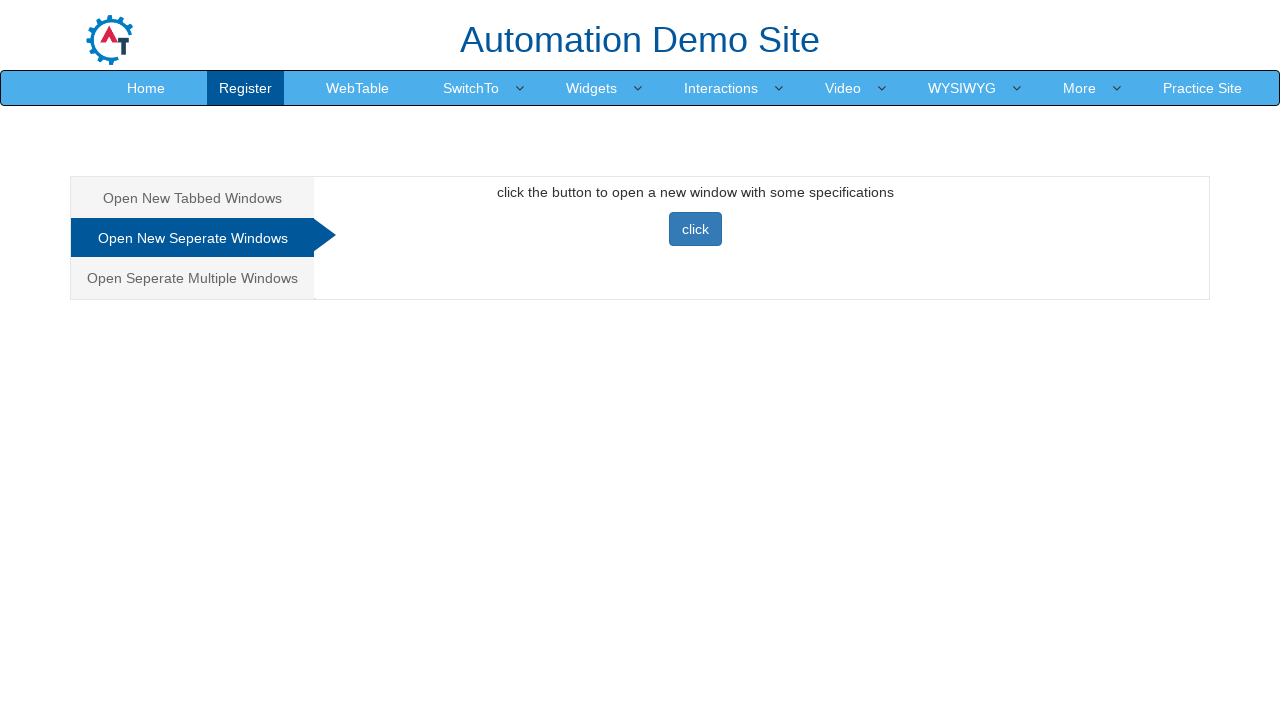

Clicked button to open new window at (695, 229) on xpath=//button[text()='click']
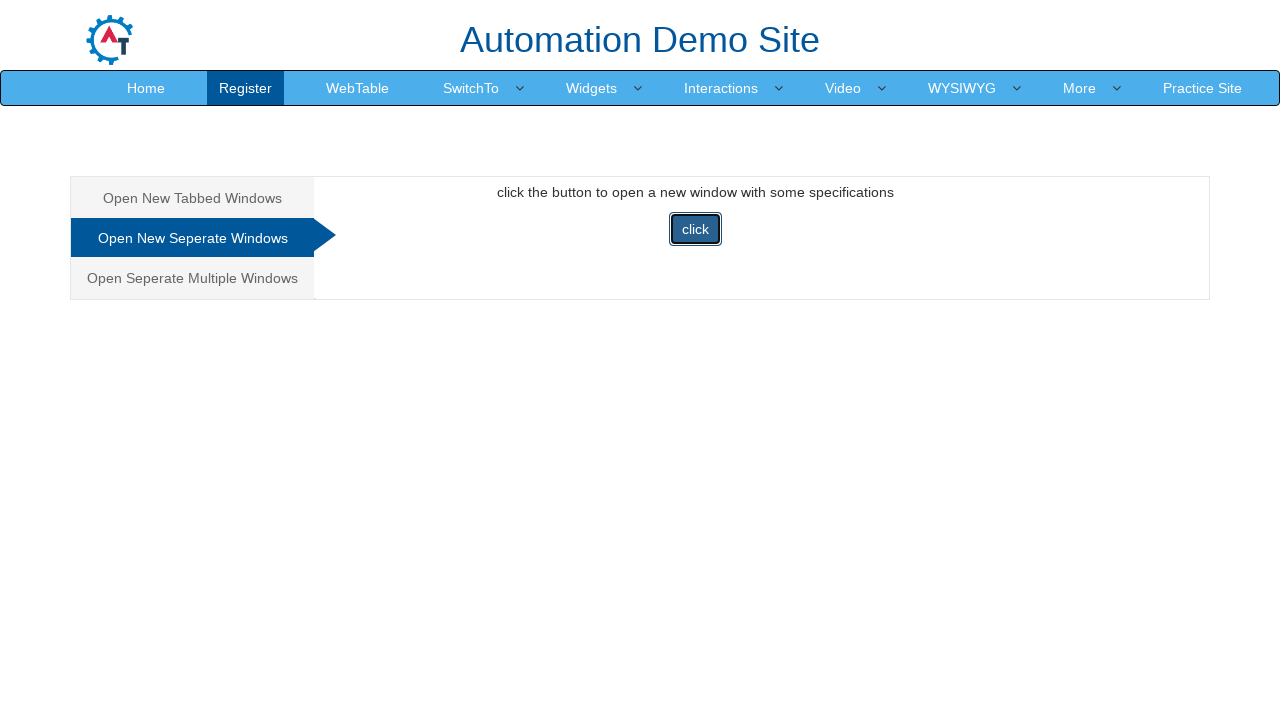

New window opened and captured
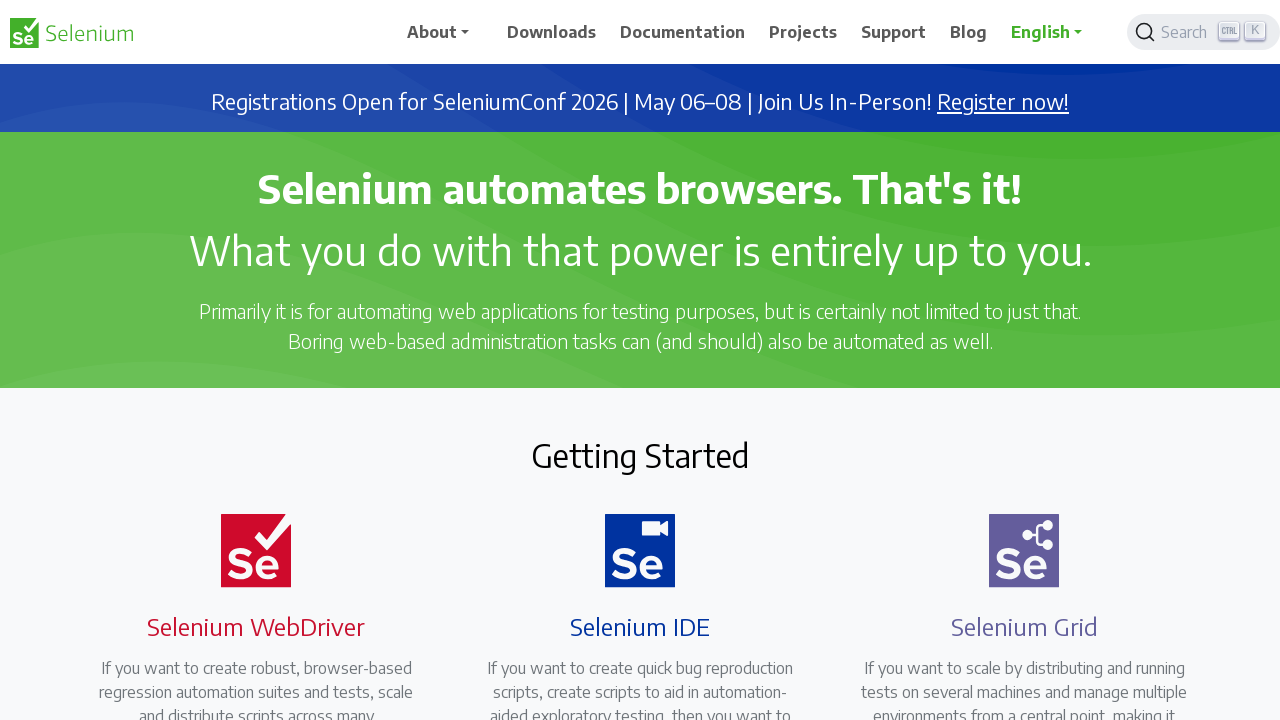

Clicked Downloads in new window at (552, 32) on xpath=//span[text()='Downloads']
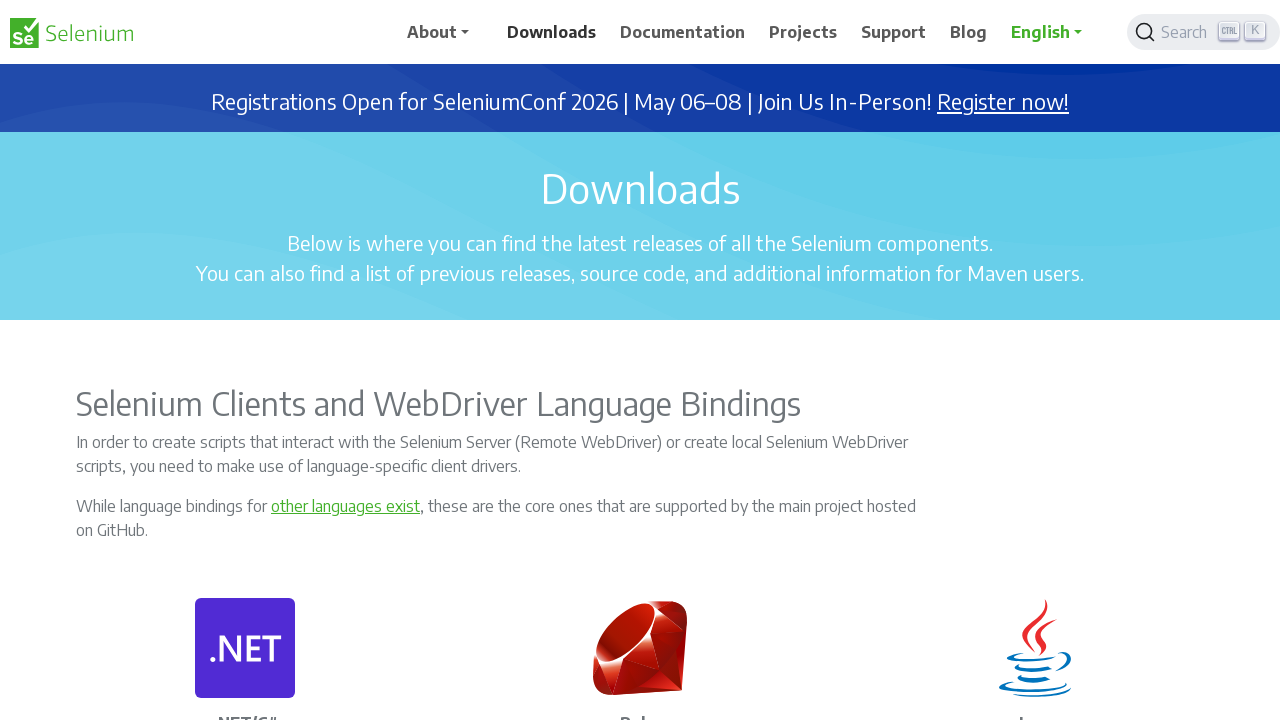

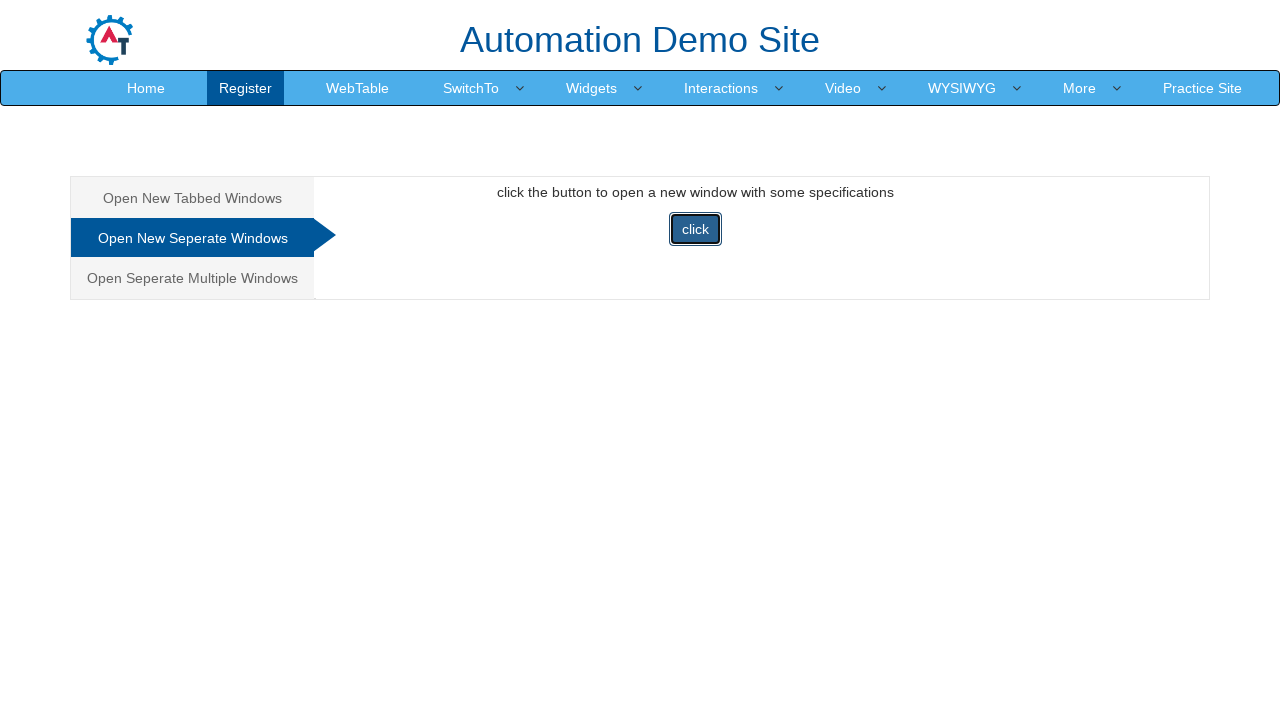